Tests USPS navigation by hovering over the Send tab menu and clicking on the Schedule a Pickup option

Starting URL: https://www.usps.com

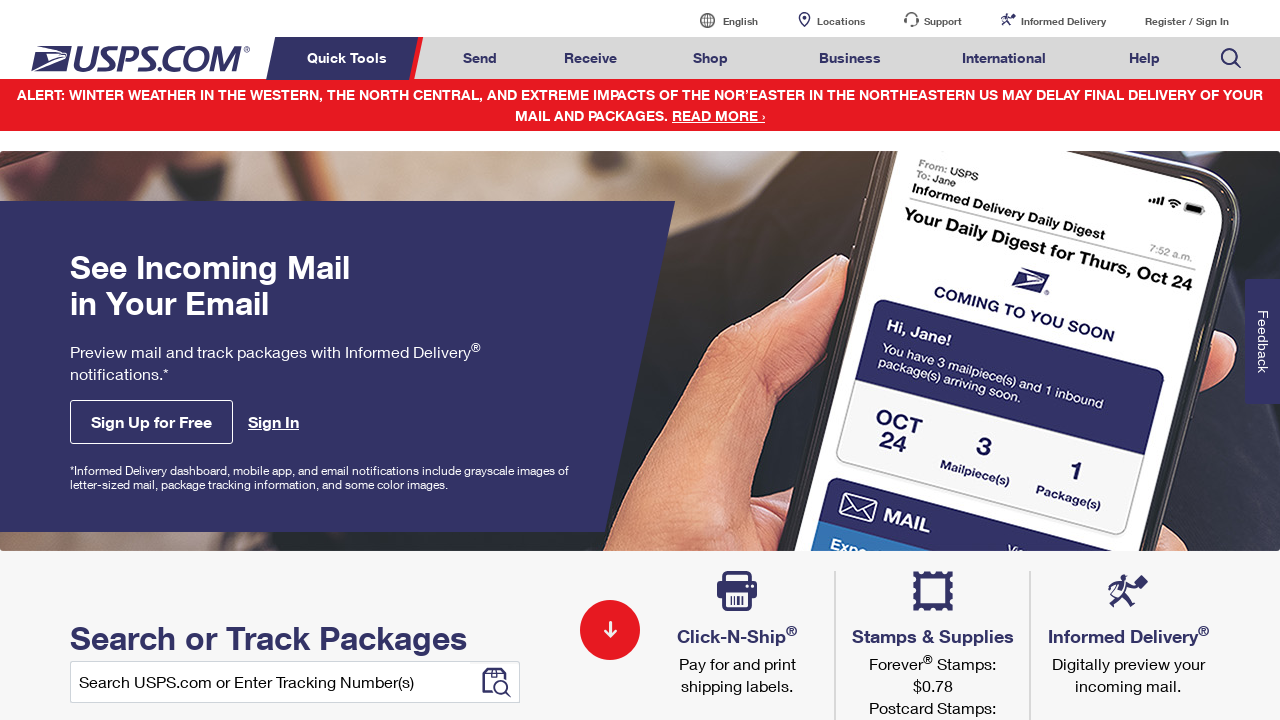

Hovered over the Send tab to reveal dropdown menu at (480, 58) on xpath=//*[@id='mail-ship-width']
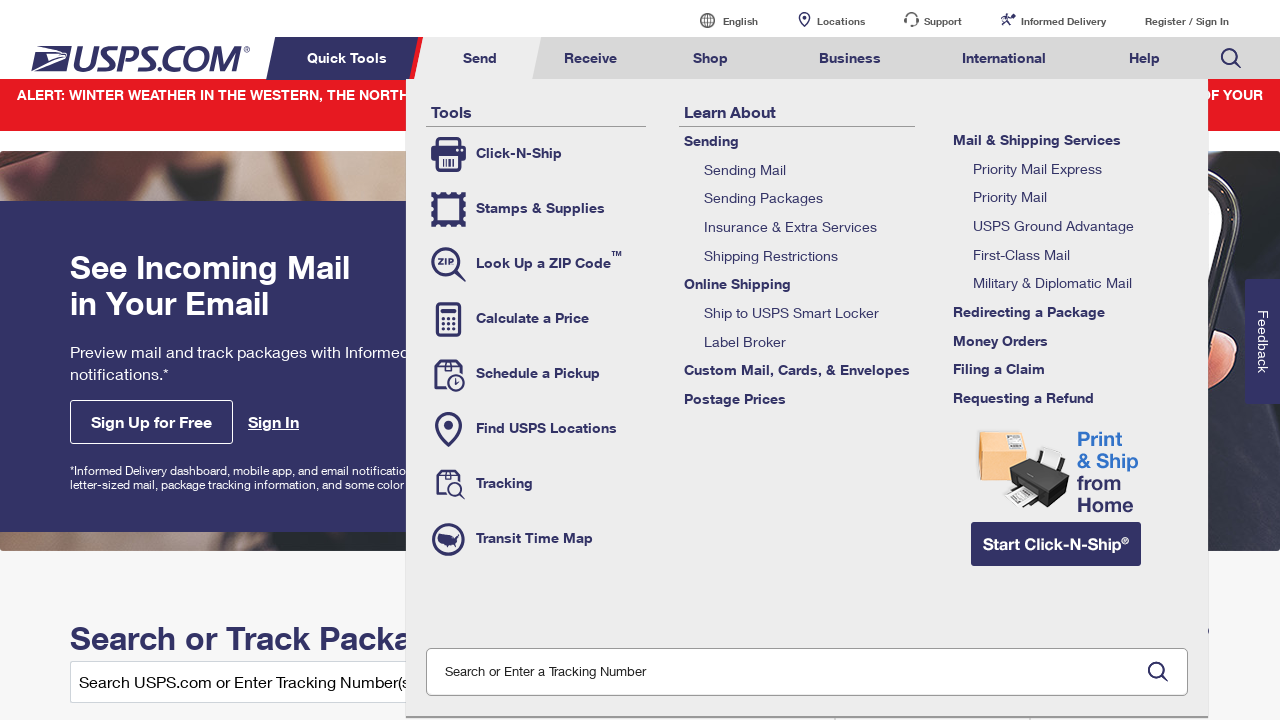

Clicked on Schedule a Pickup option in the dropdown menu at (536, 374) on xpath=//a[text()='Schedule a Pickup']
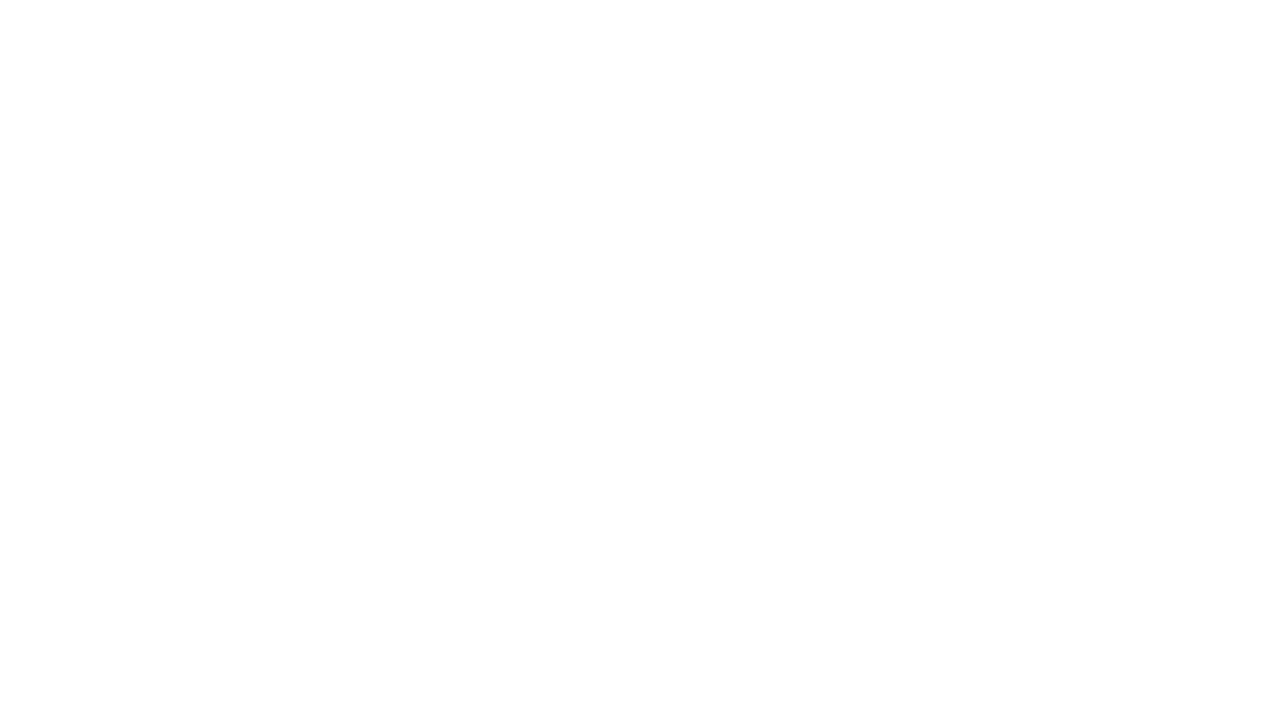

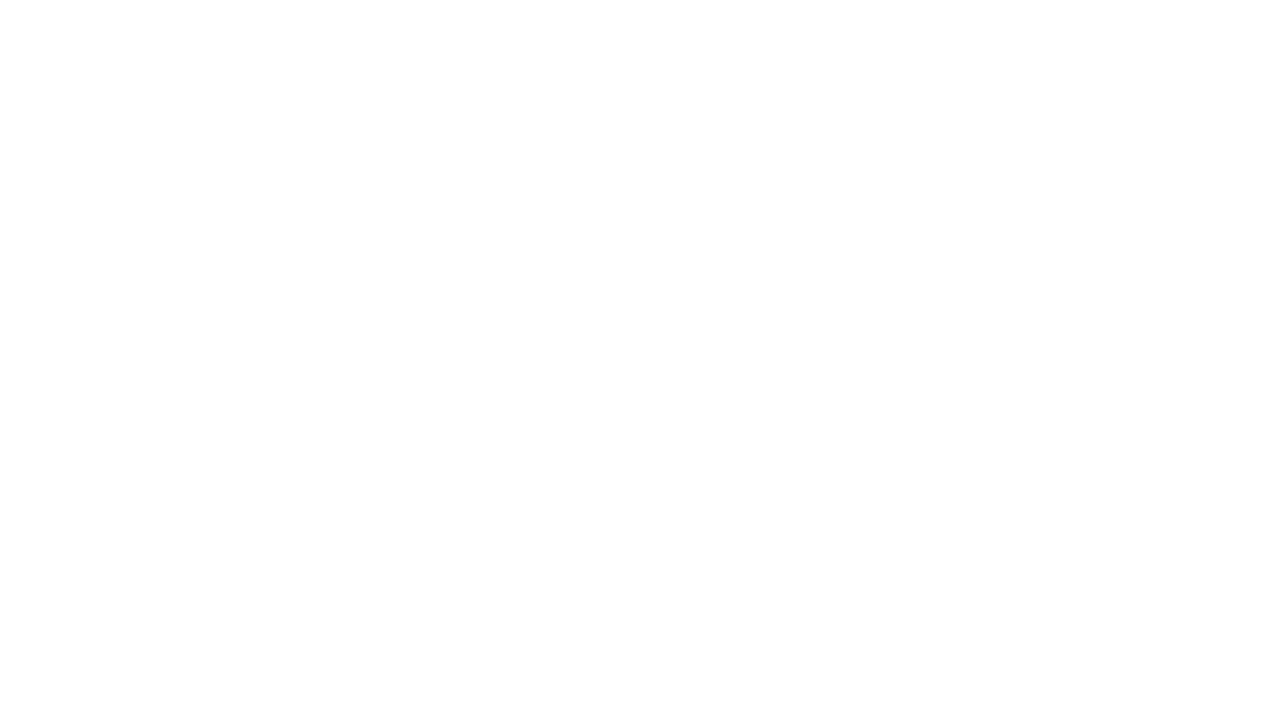